Tests the Add/Remove Elements page by verifying page content and navigating to the Electronics Products page through a link click

Starting URL: https://testotomasyonu.com/addremove/

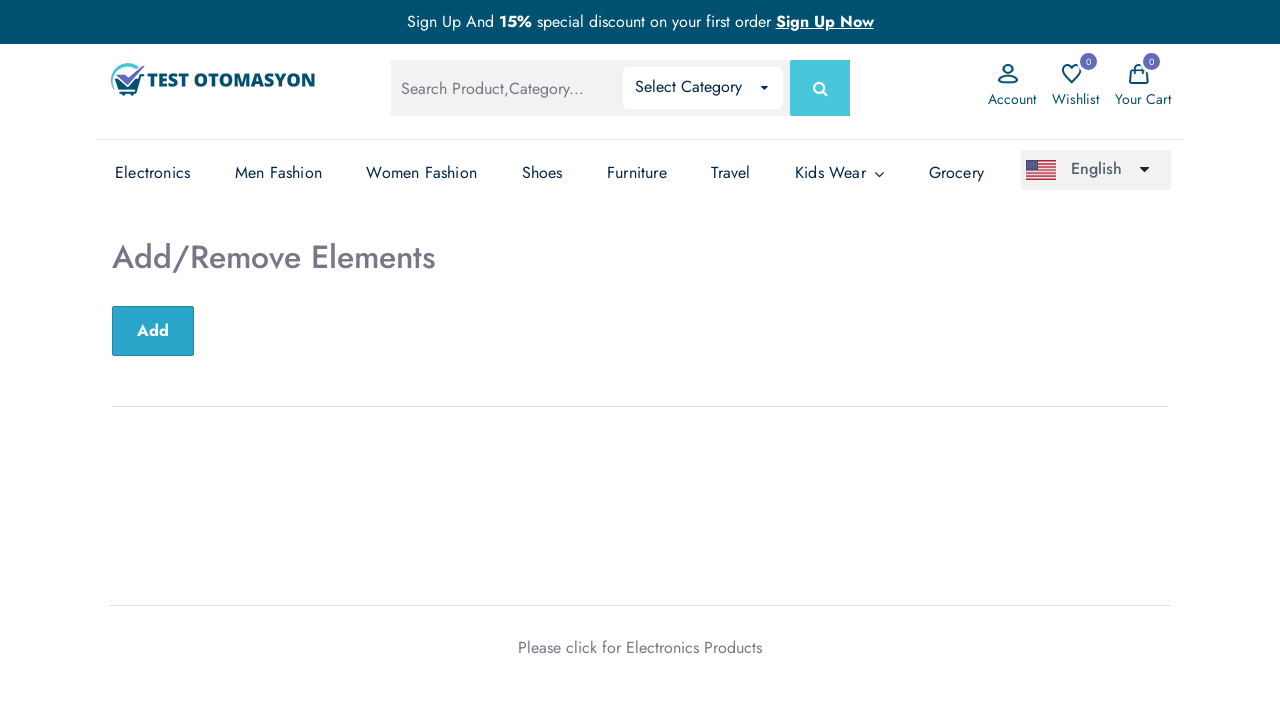

Located h2 element on Add/Remove Elements page
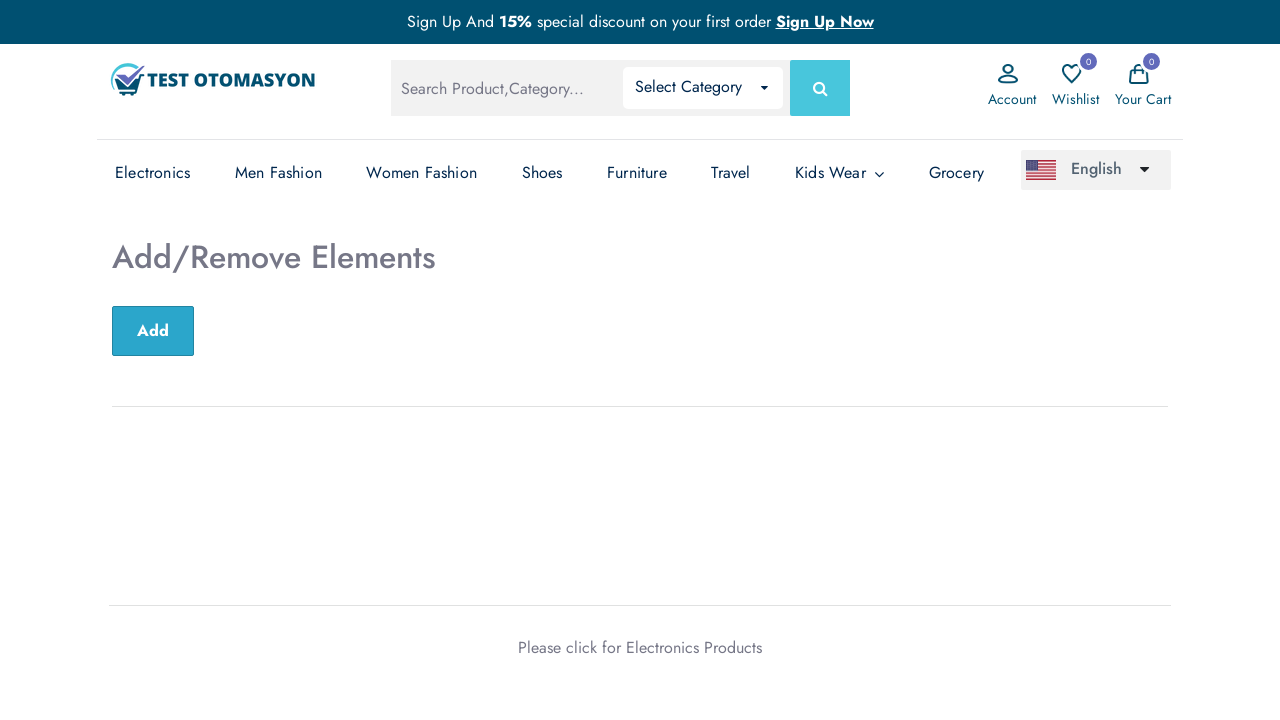

Verified h2 element contains 'Add/Remove Elements'
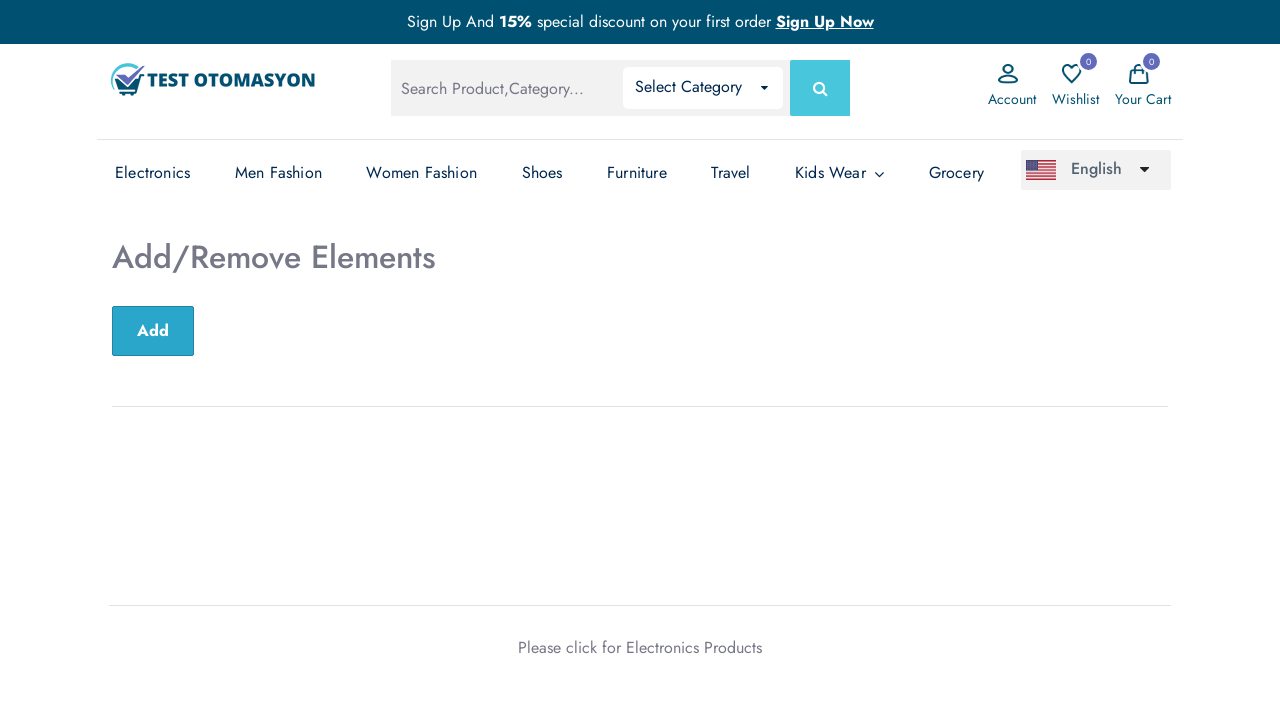

Verified page title is 'Test Otomasyonu'
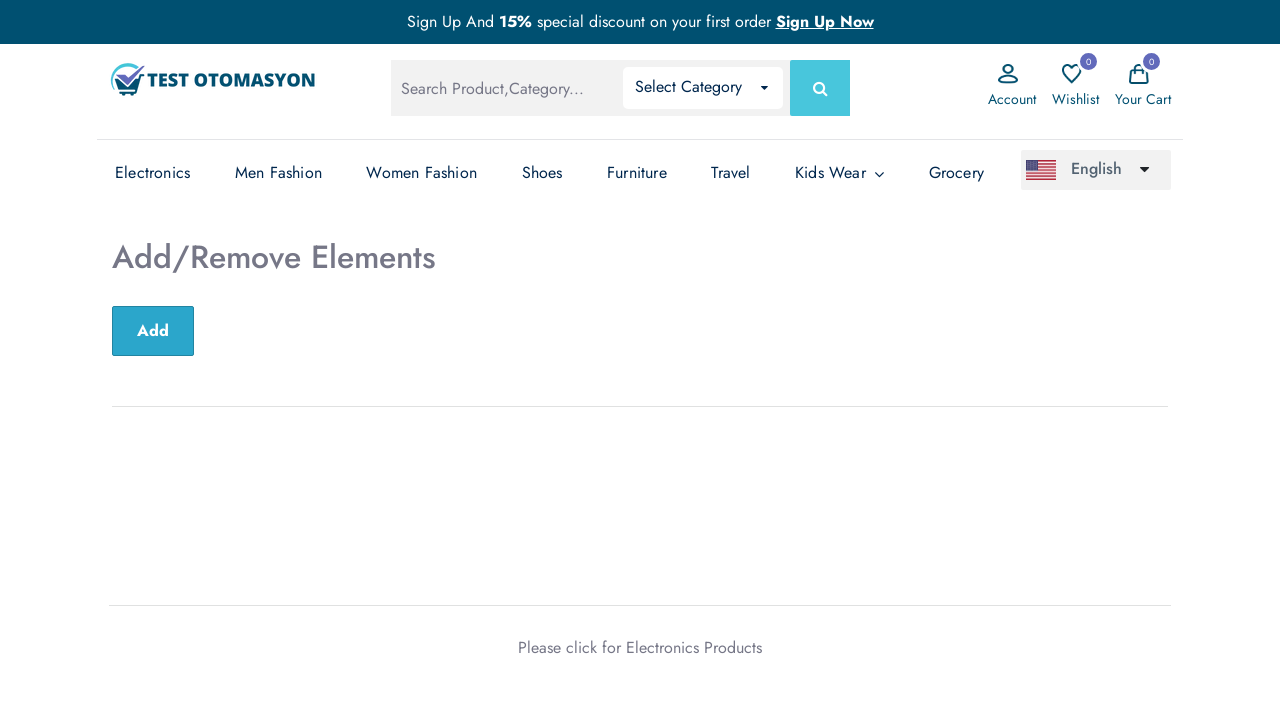

Clicked on 'Electronics Products' link at (694, 647) on xpath=//a[text()='Electronics Products']
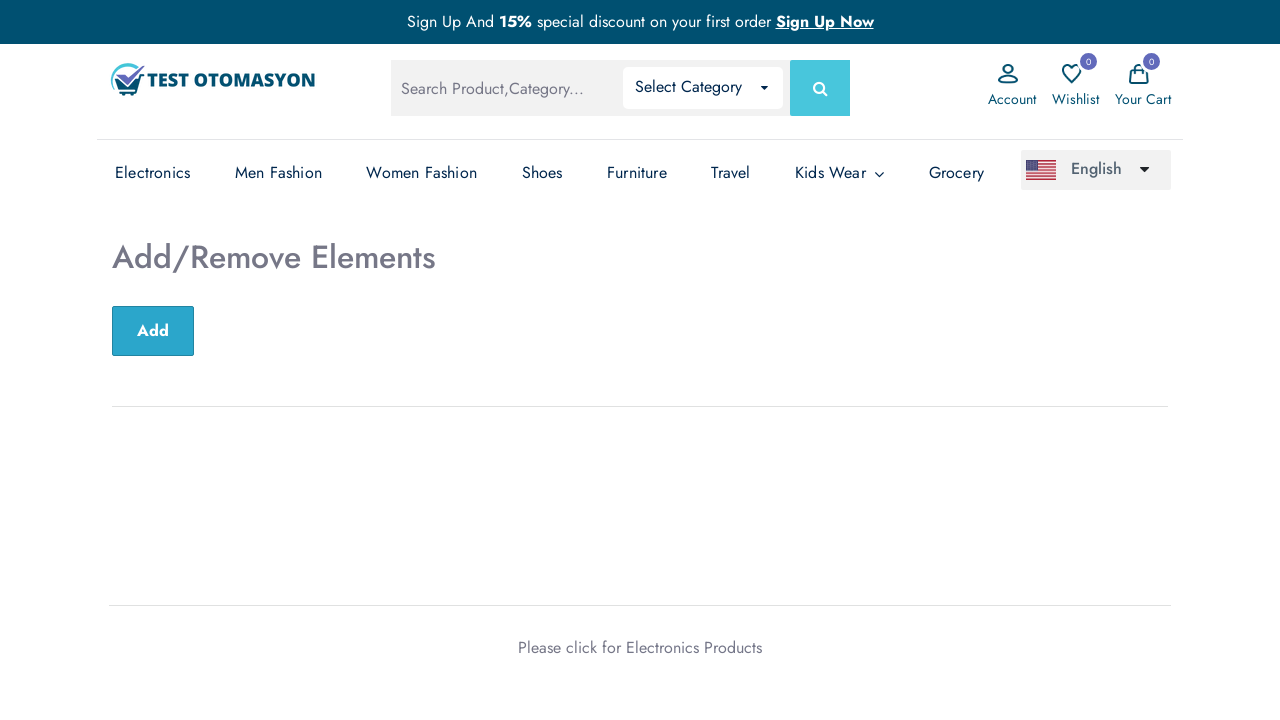

Waited for Electronics Products page to load (domcontentloaded)
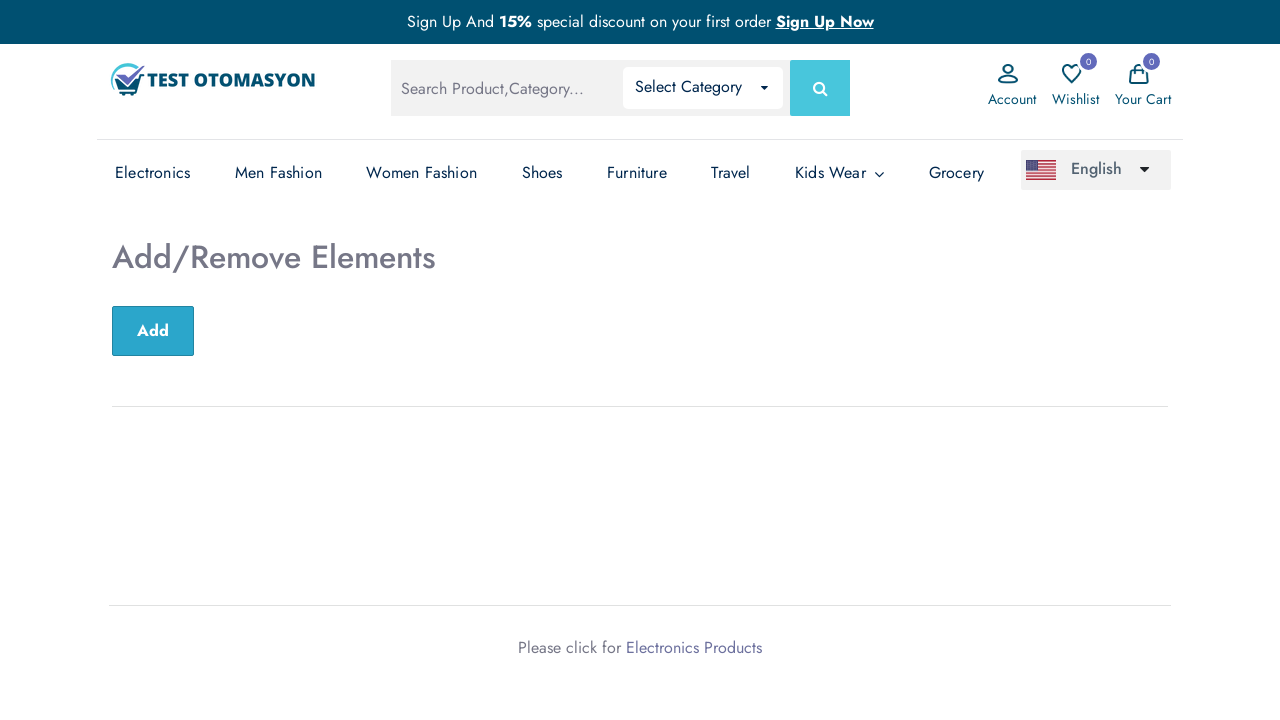

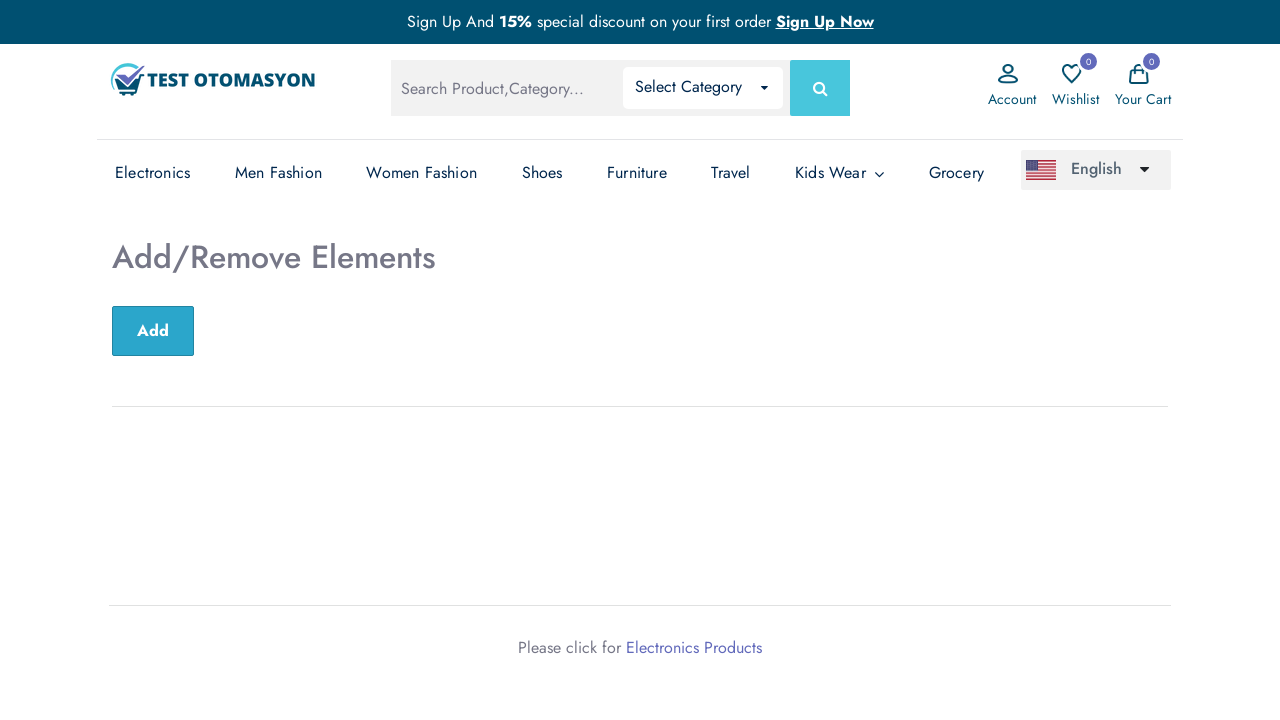